Tests dropdown selection using option filtering to select specific values

Starting URL: https://omayo.blogspot.com/

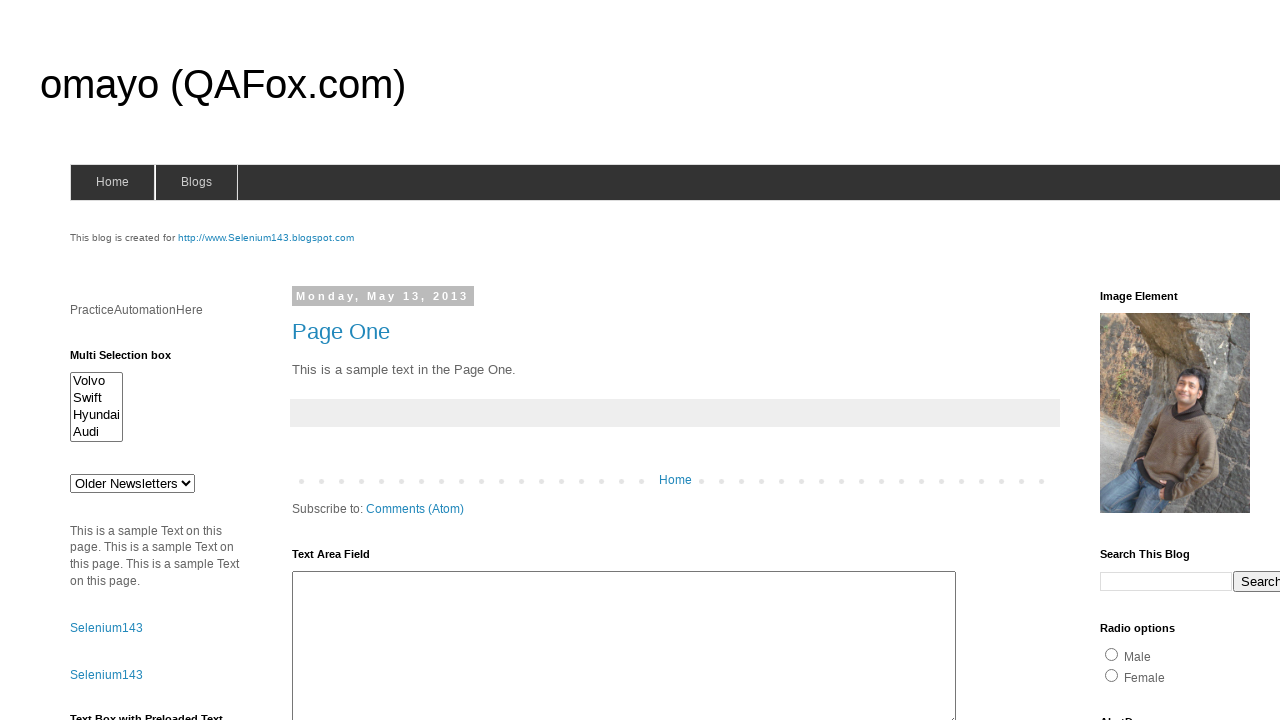

Selected 'Audi' from multi-select dropdown on select#multiselect1
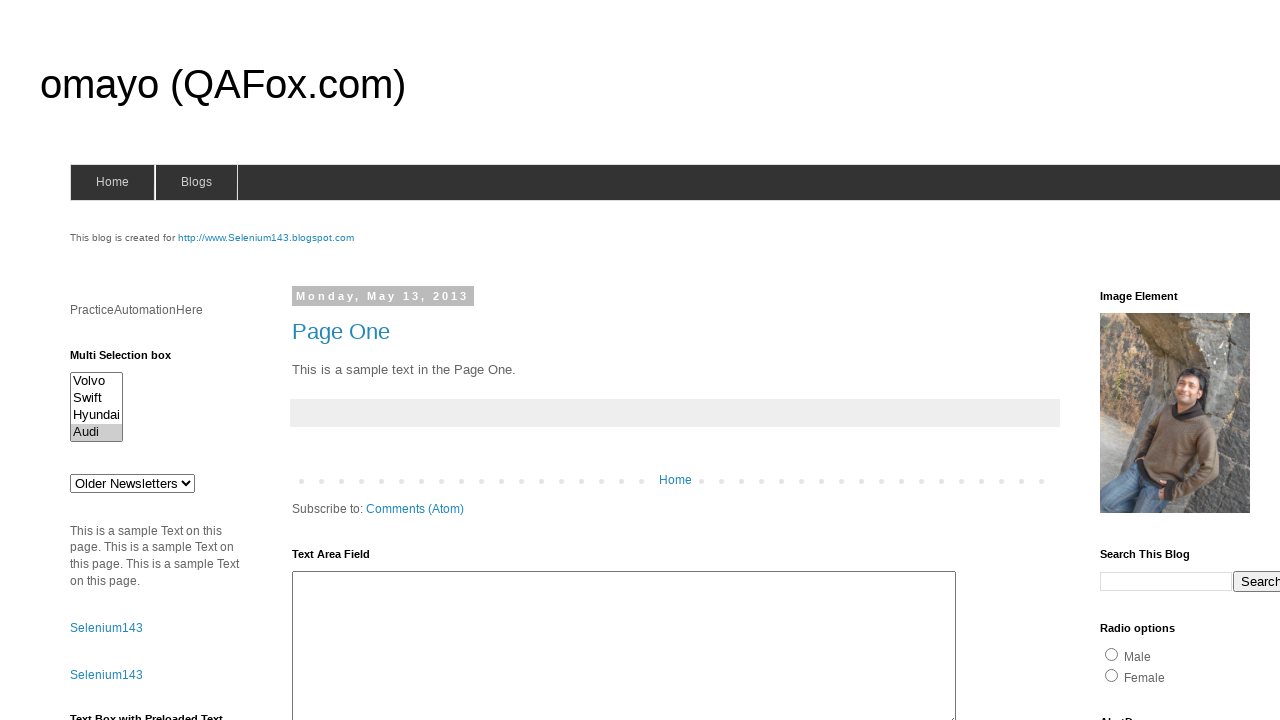

Selected 'doc 4' from SiteMap dropdown on select[name='SiteMap']
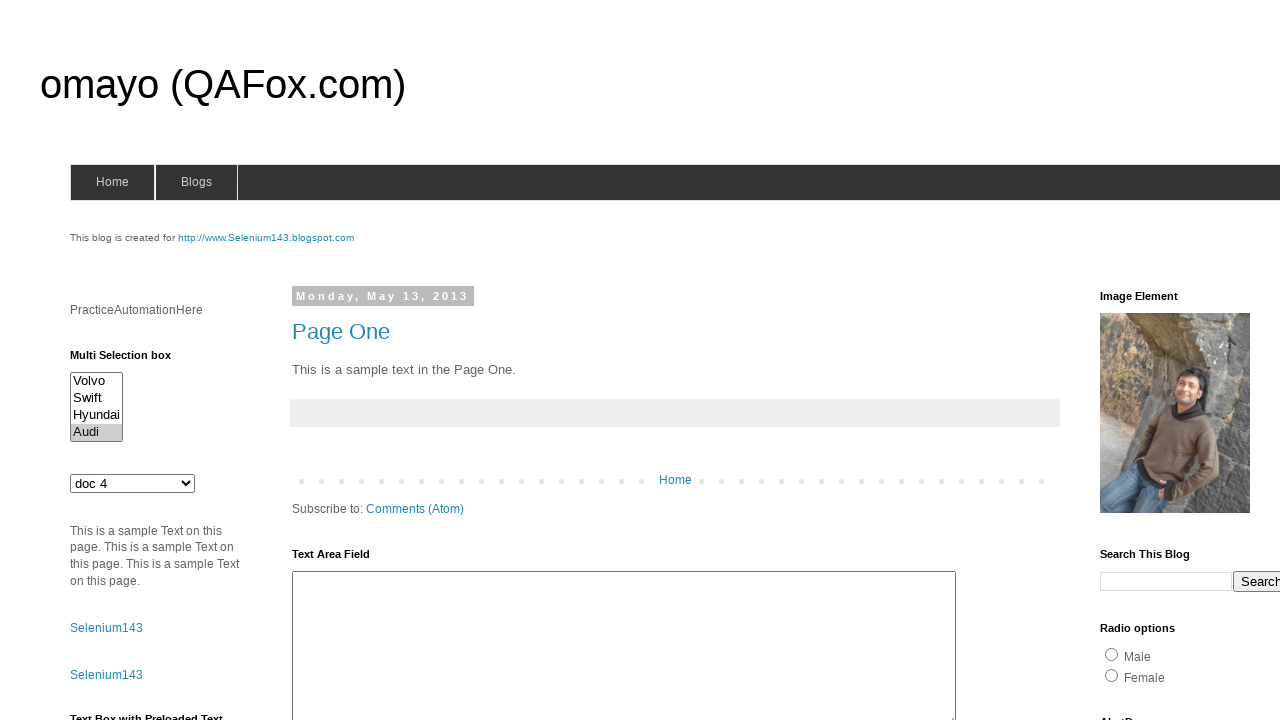

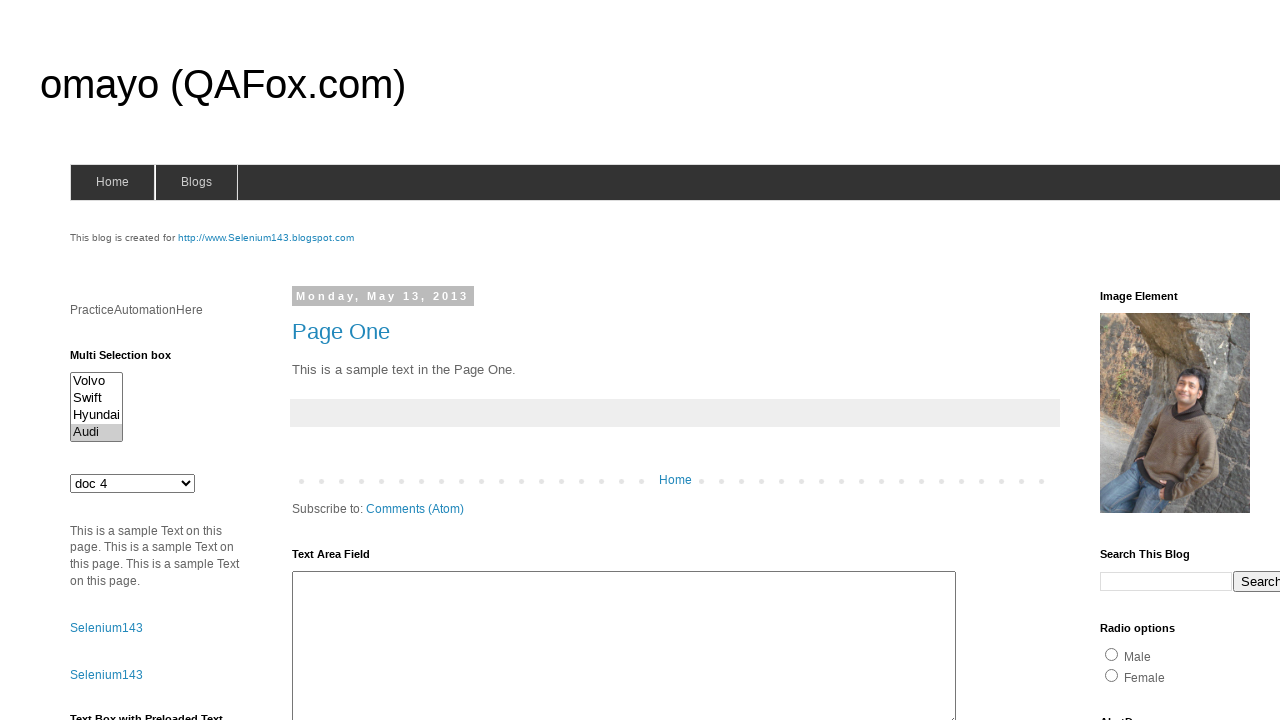